Tests XPath selector functionality by navigating to a practice page and clicking a checkbox associated with a specific table row using complex XPath traversal

Starting URL: https://selectorshub.com/xpath-practice-page/

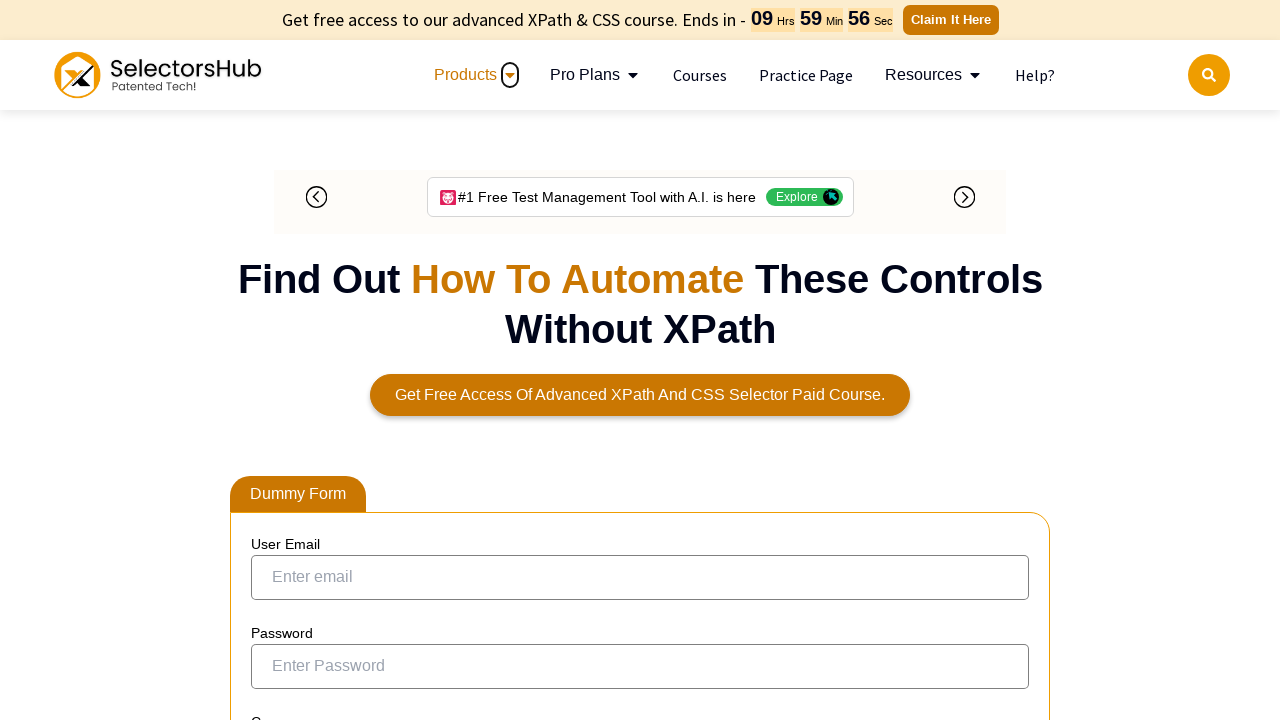

Navigated to XPath practice page
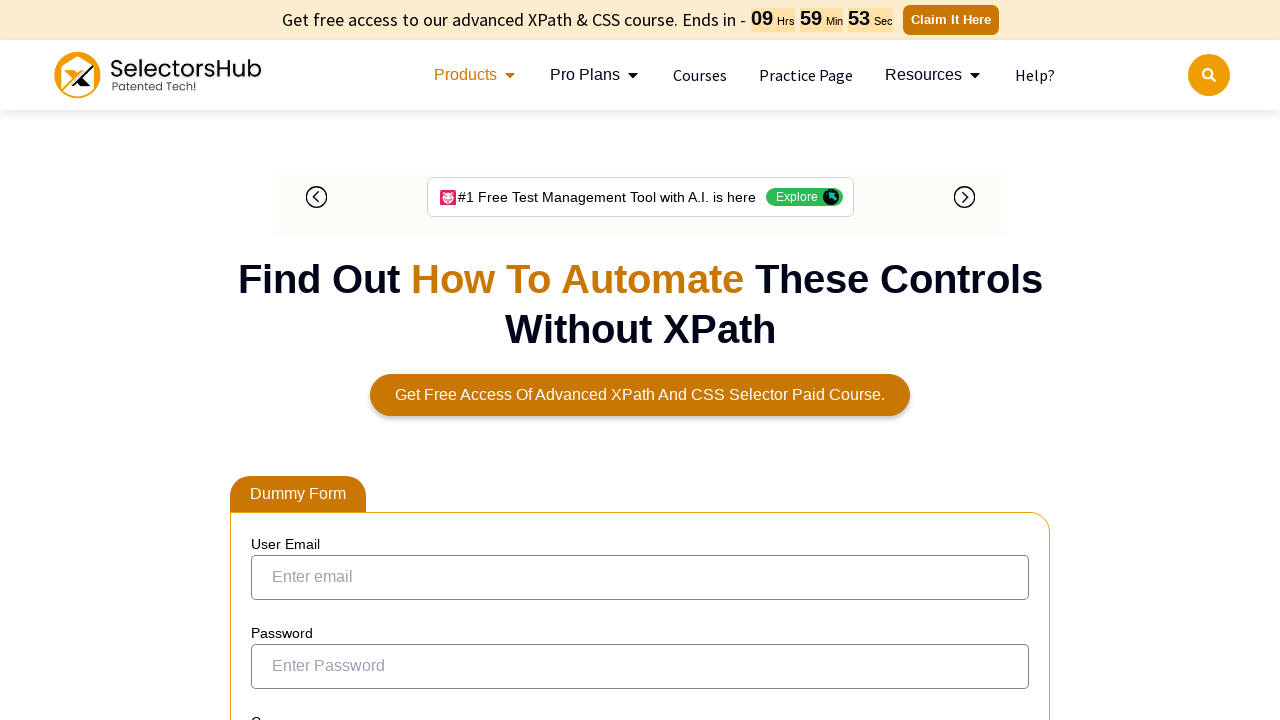

Clicked checkbox in the same row as 'Joe.Root' using complex XPath traversal at (274, 353) on xpath=//a[text()='Joe.Root']/parent::td/preceding-sibling::td/input[@type='check
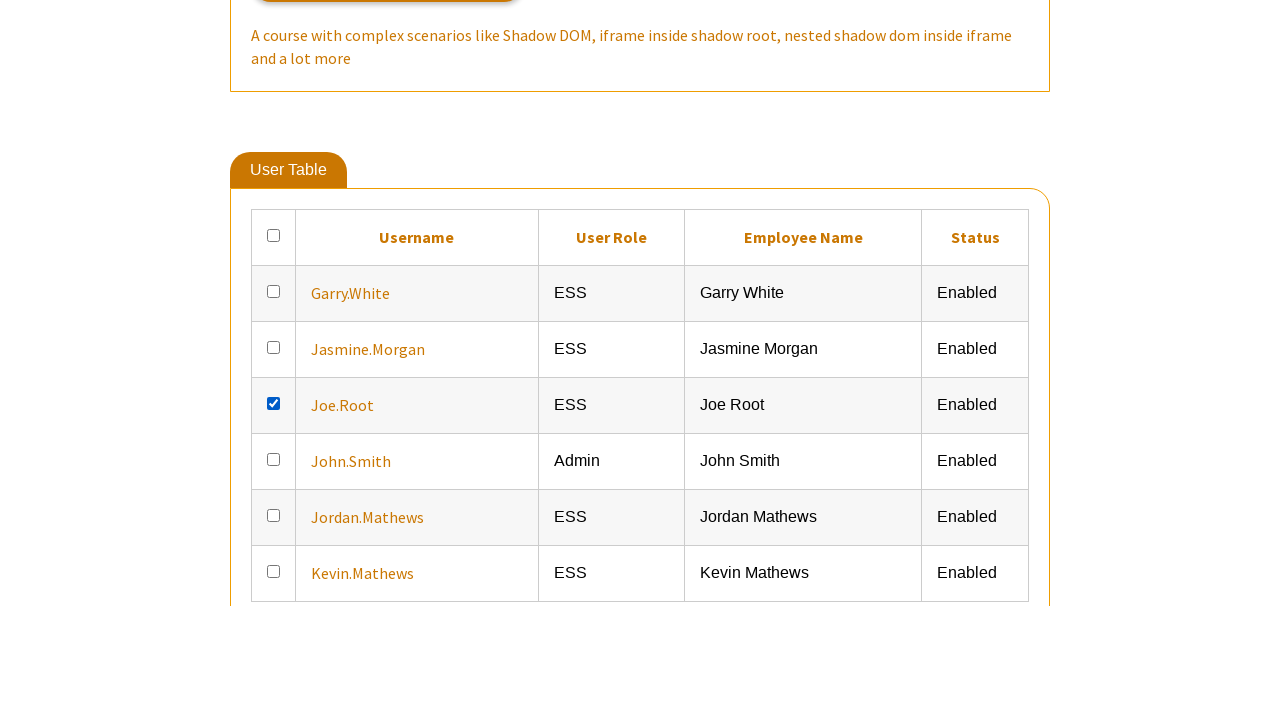

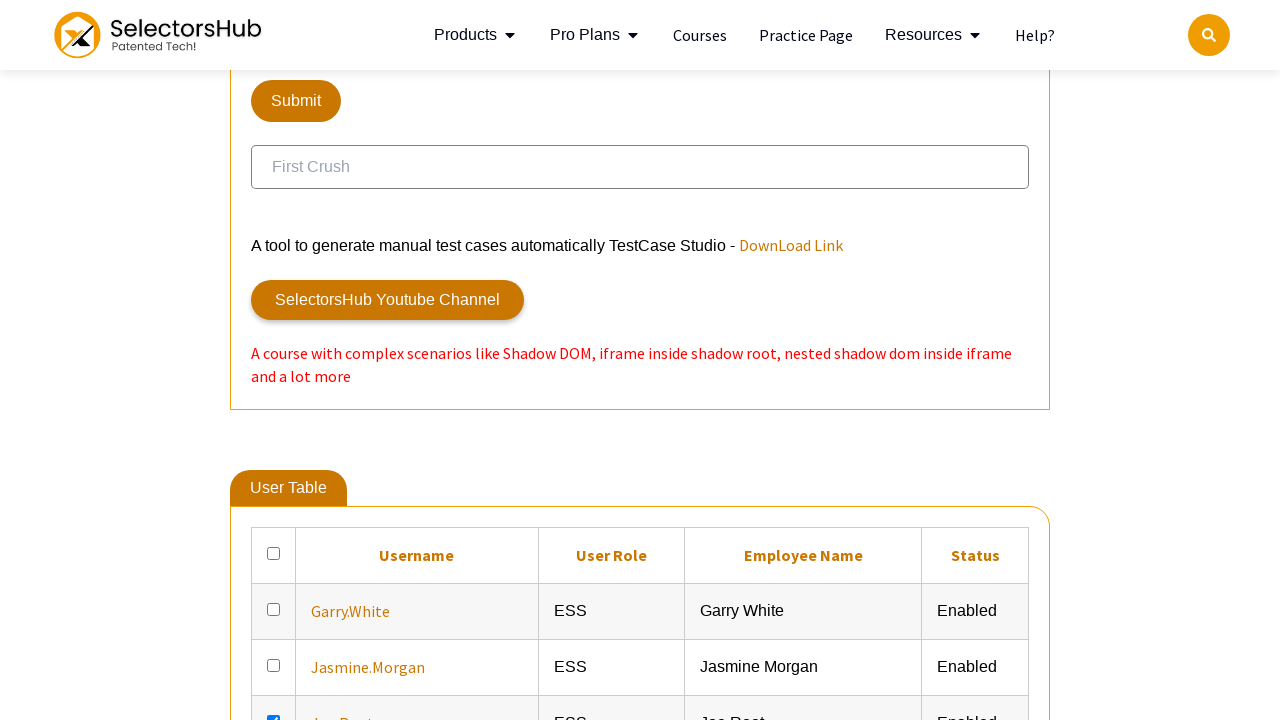